Navigates to a practice form page and retrieves the value from a date field

Starting URL: https://demoqa.com/automation-practice-form

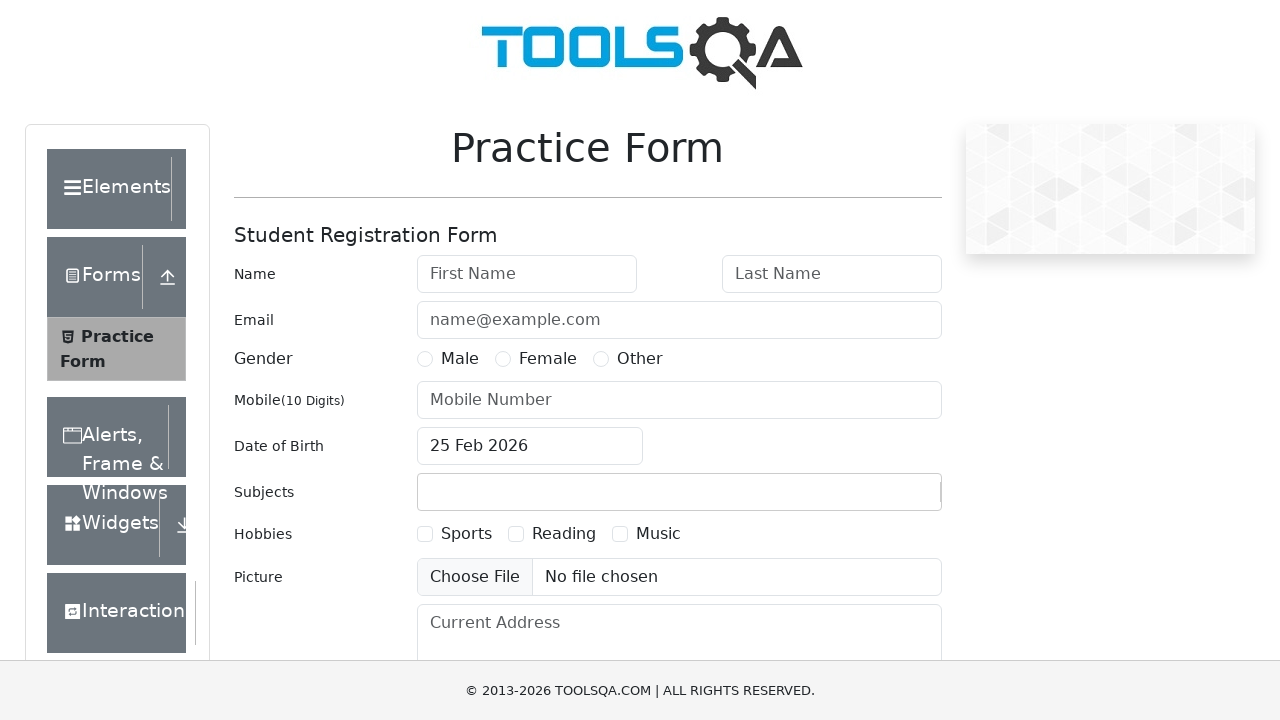

Waited for the form date field to load
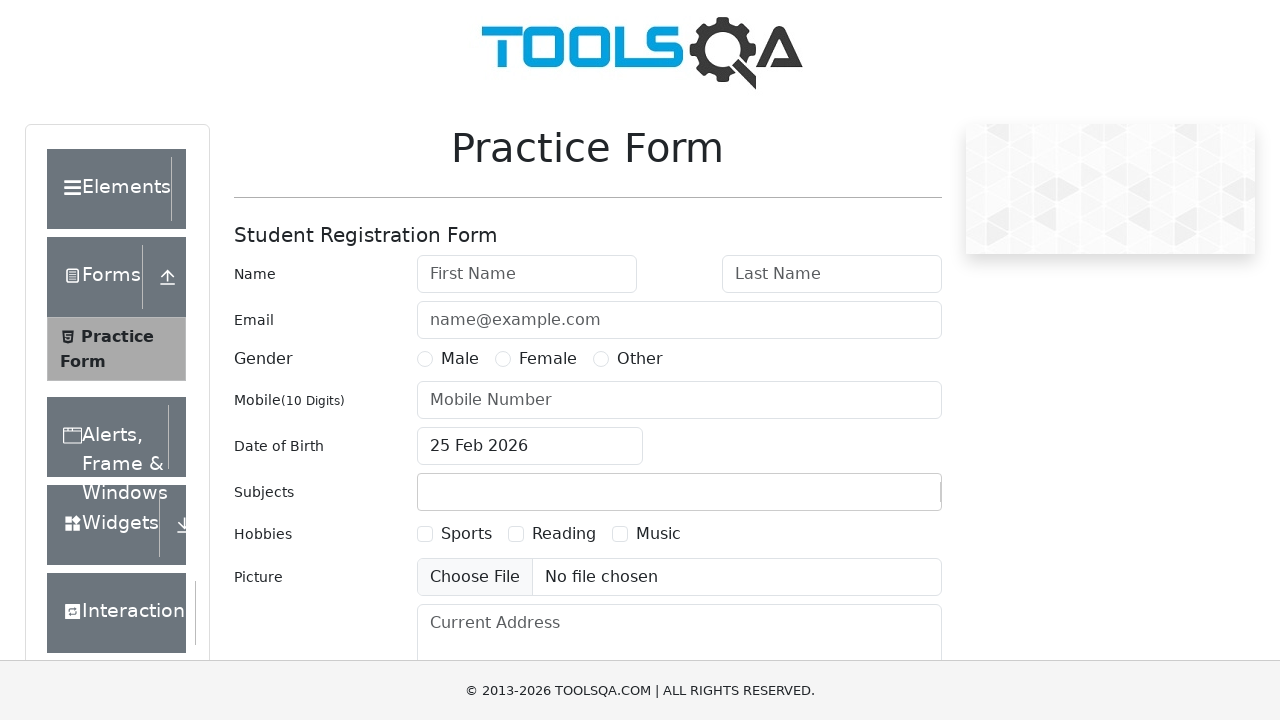

Retrieved date field value: 25 Feb 2026
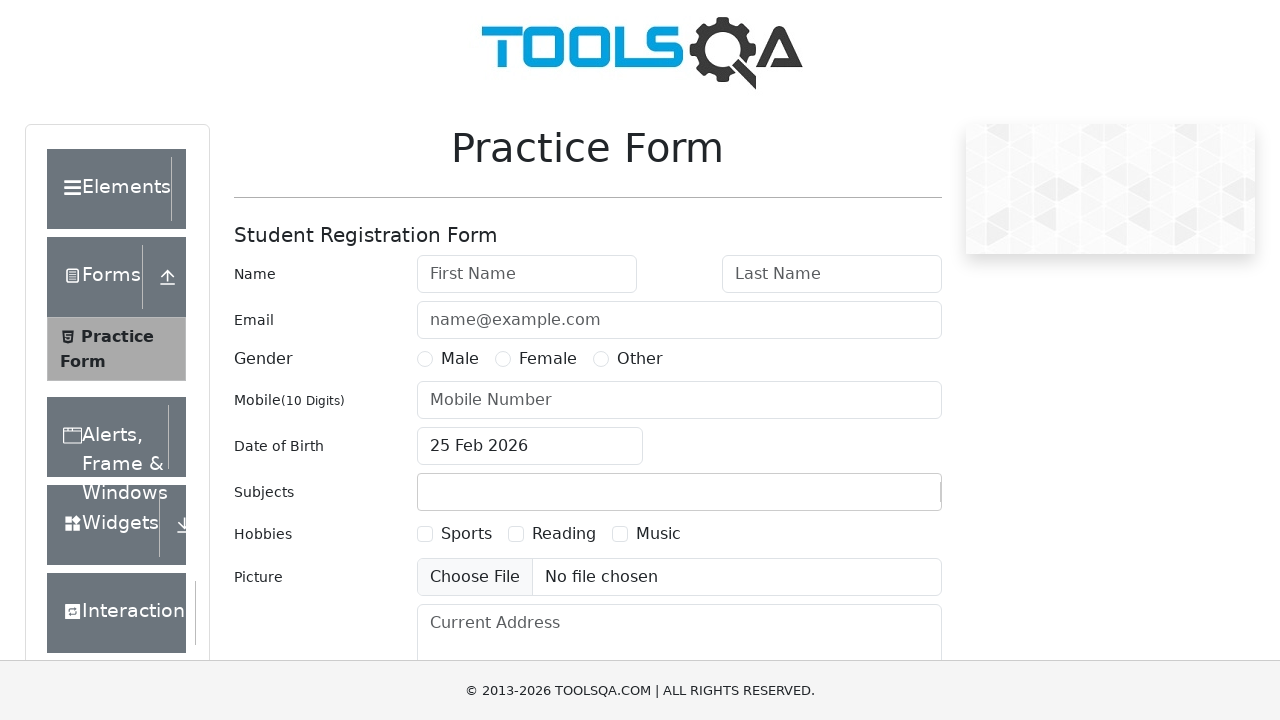

Printed date field value to console
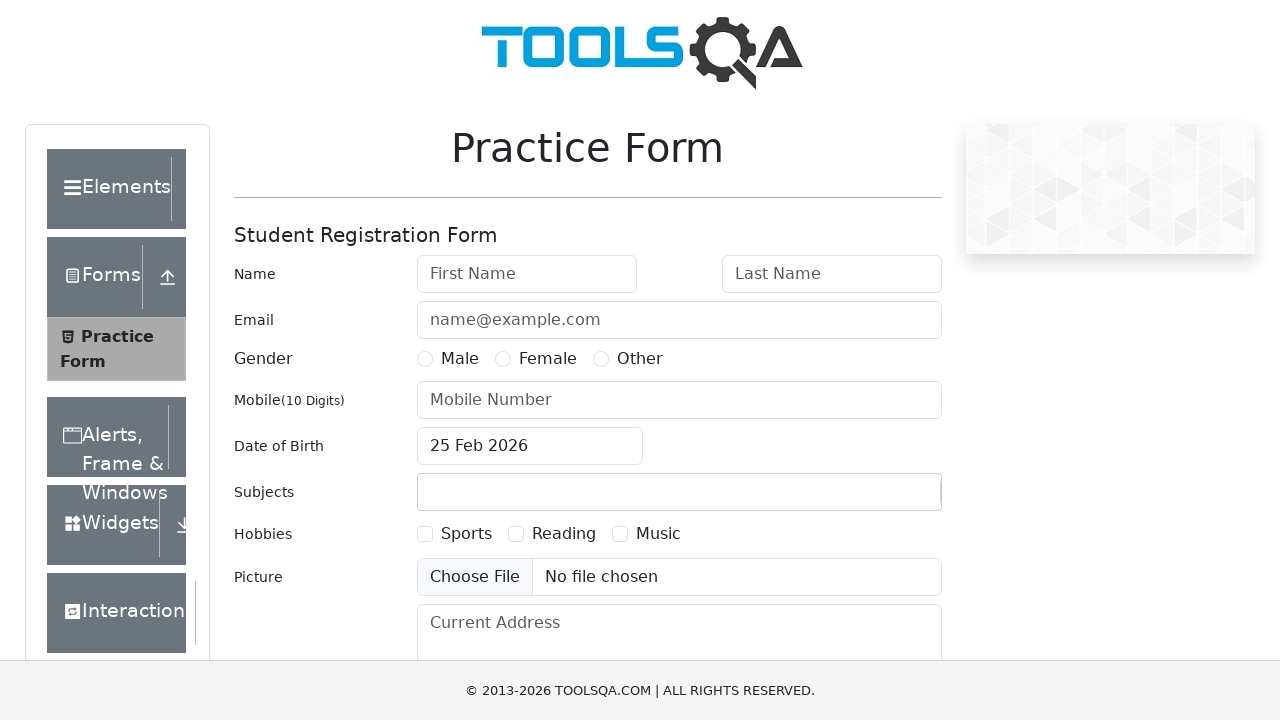

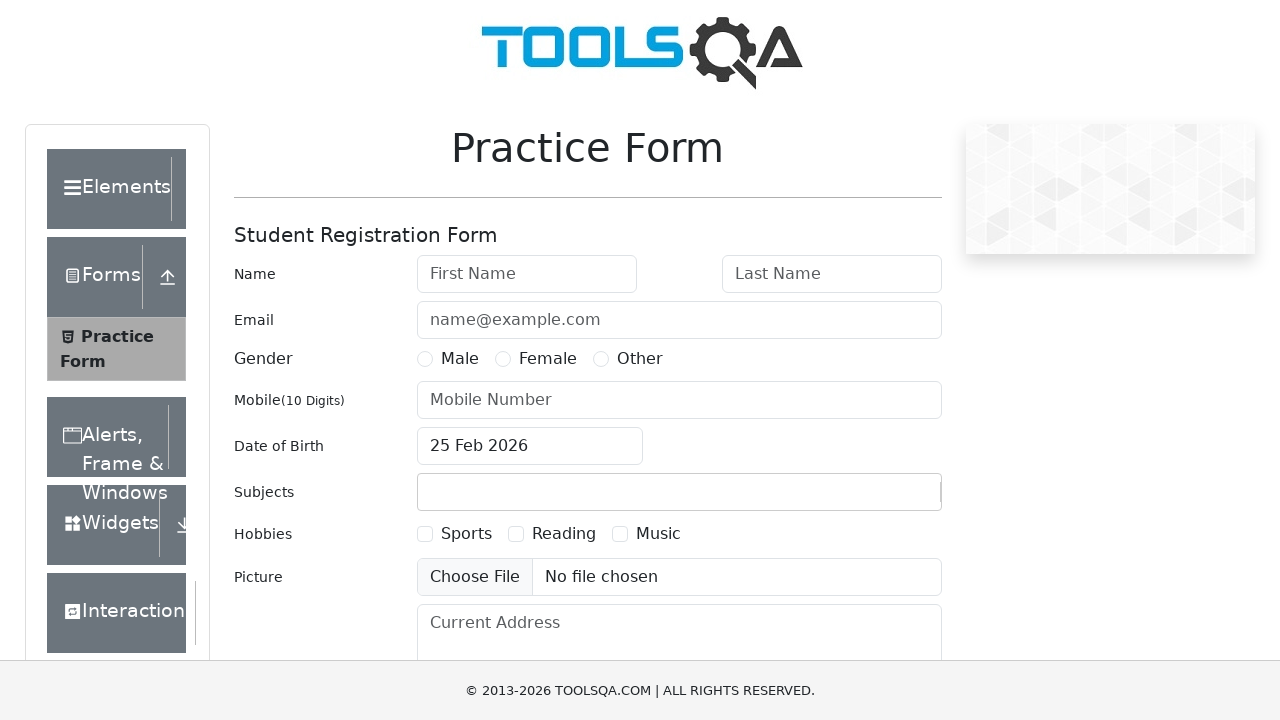